Tests user registration flow by navigating to signup page, filling in registration form fields (name, email, password), accepting terms, and submitting the form

Starting URL: https://www.ui5cn.com/

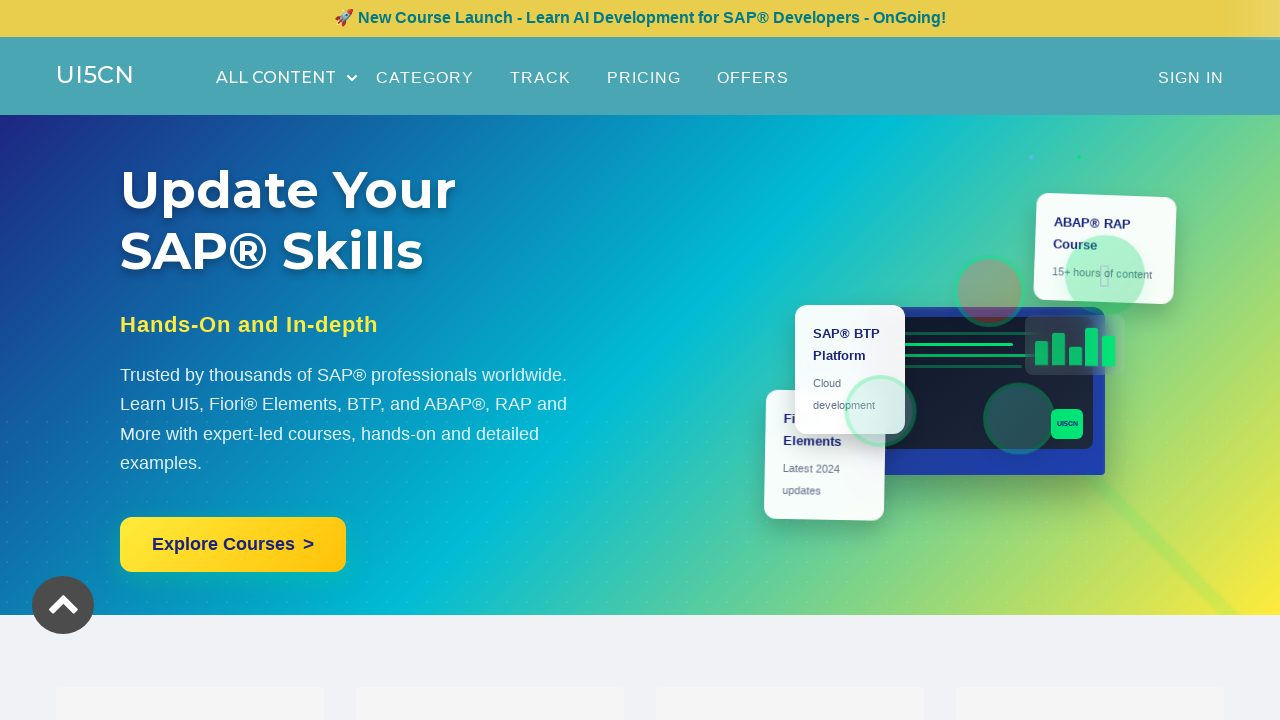

Navigation menu item loaded
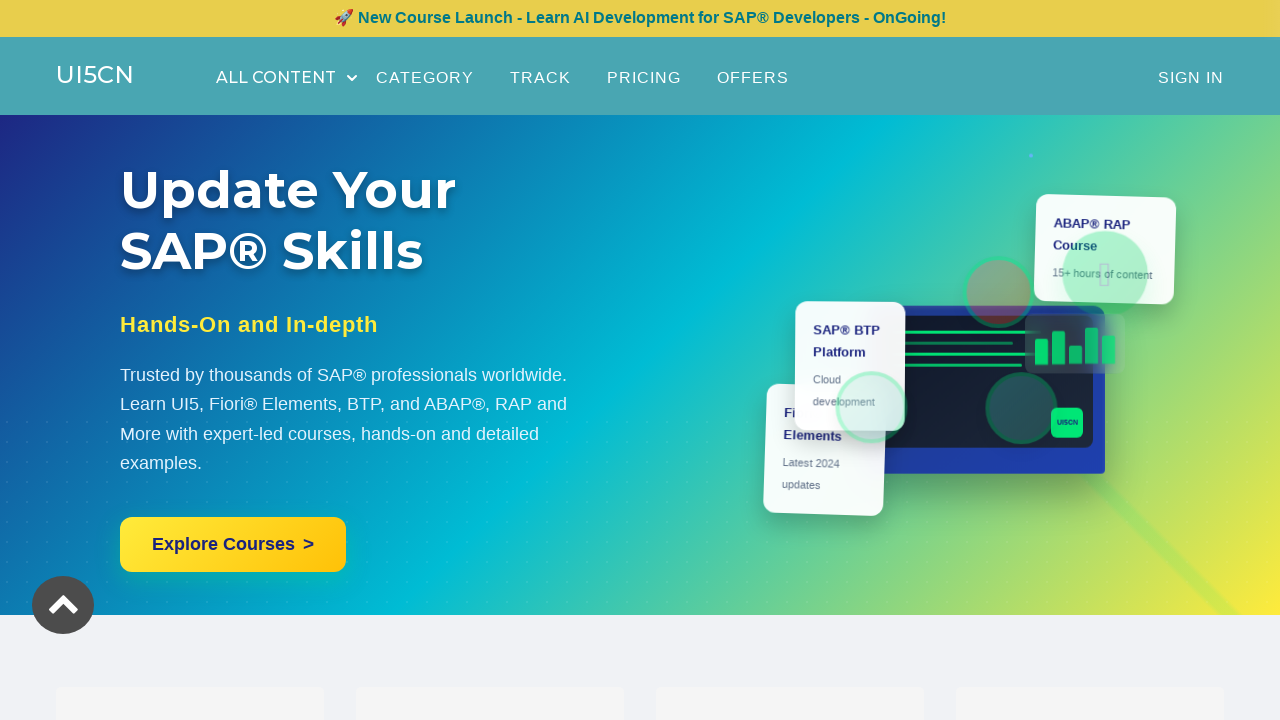

Clicked navigation menu item to access registration at (1191, 77) on xpath=/html/body/header/div/div/nav/ul/li[5]/a
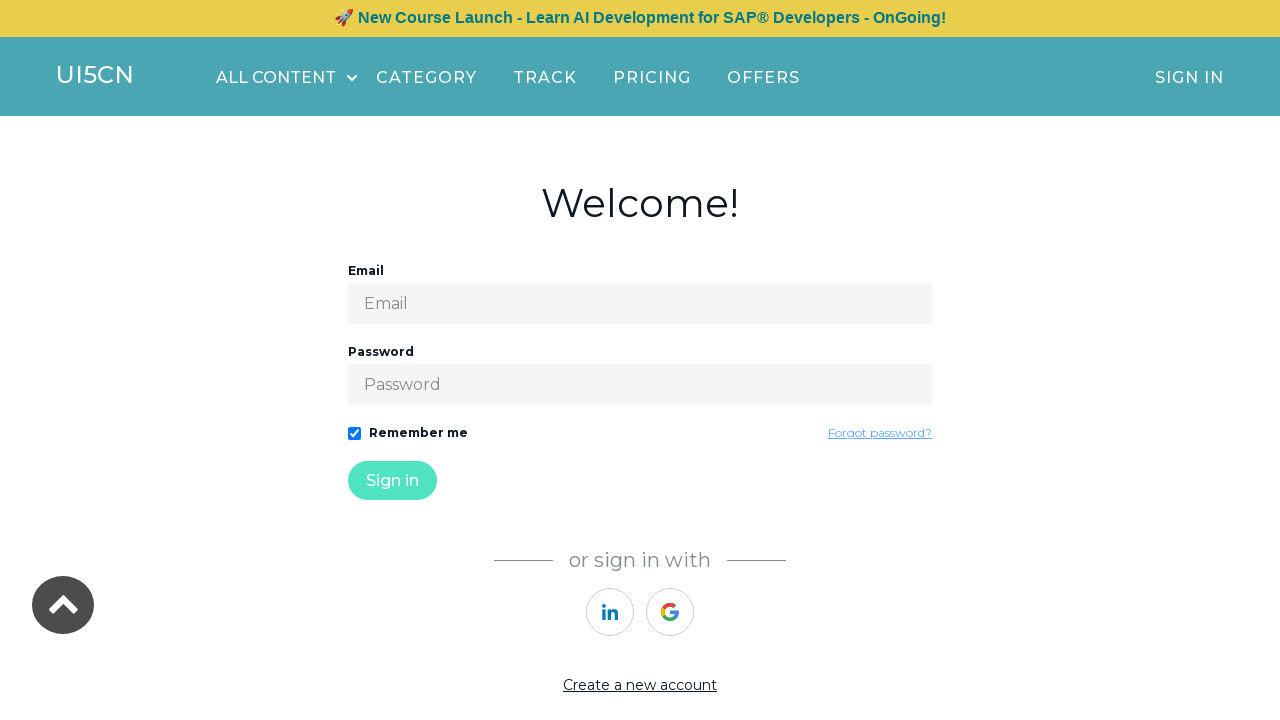

Signup link loaded on registration page
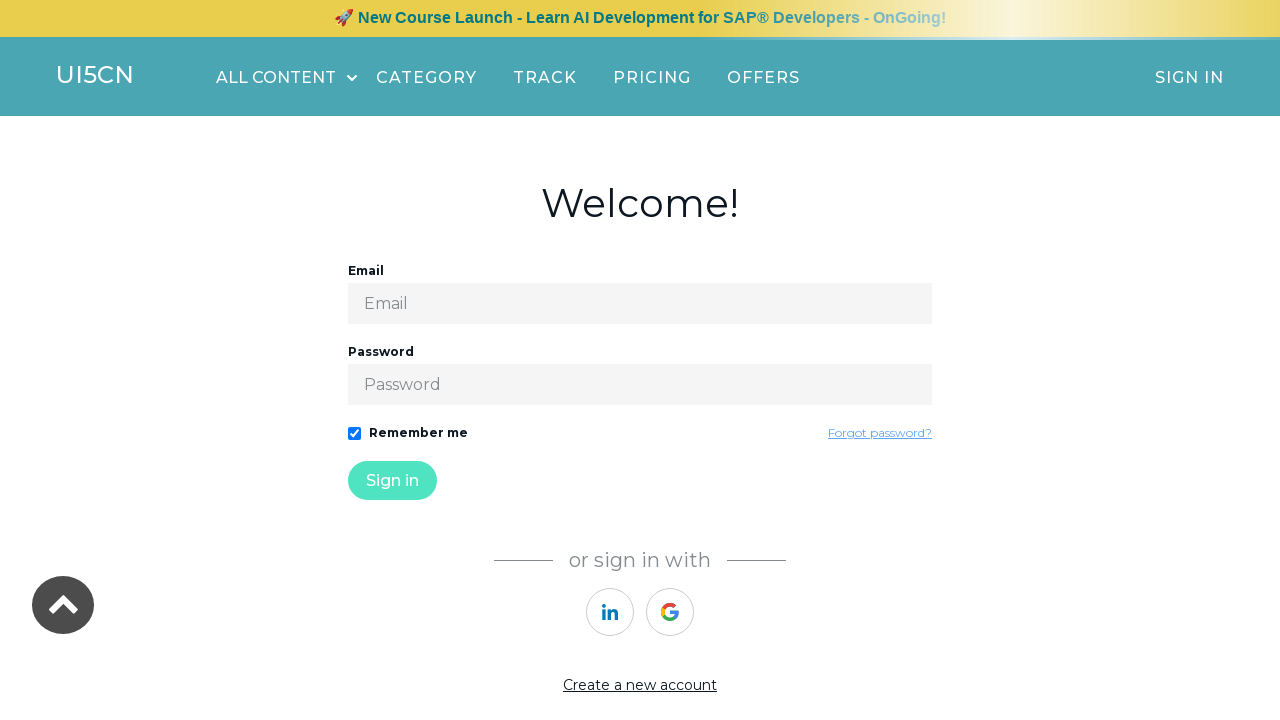

Clicked signup link at (640, 685) on xpath=//*[@id="main-content"]/div/div/aside/a
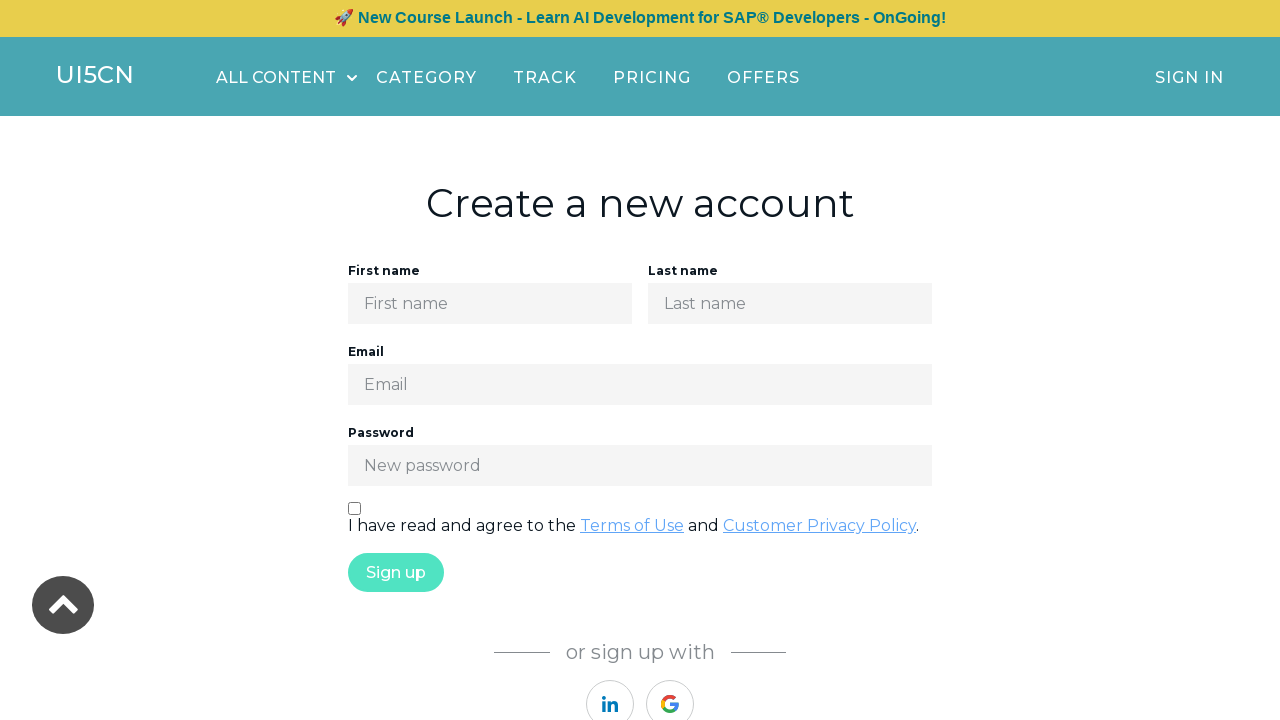

Filled first name field with 'Carlos' on #user\[first_name\]
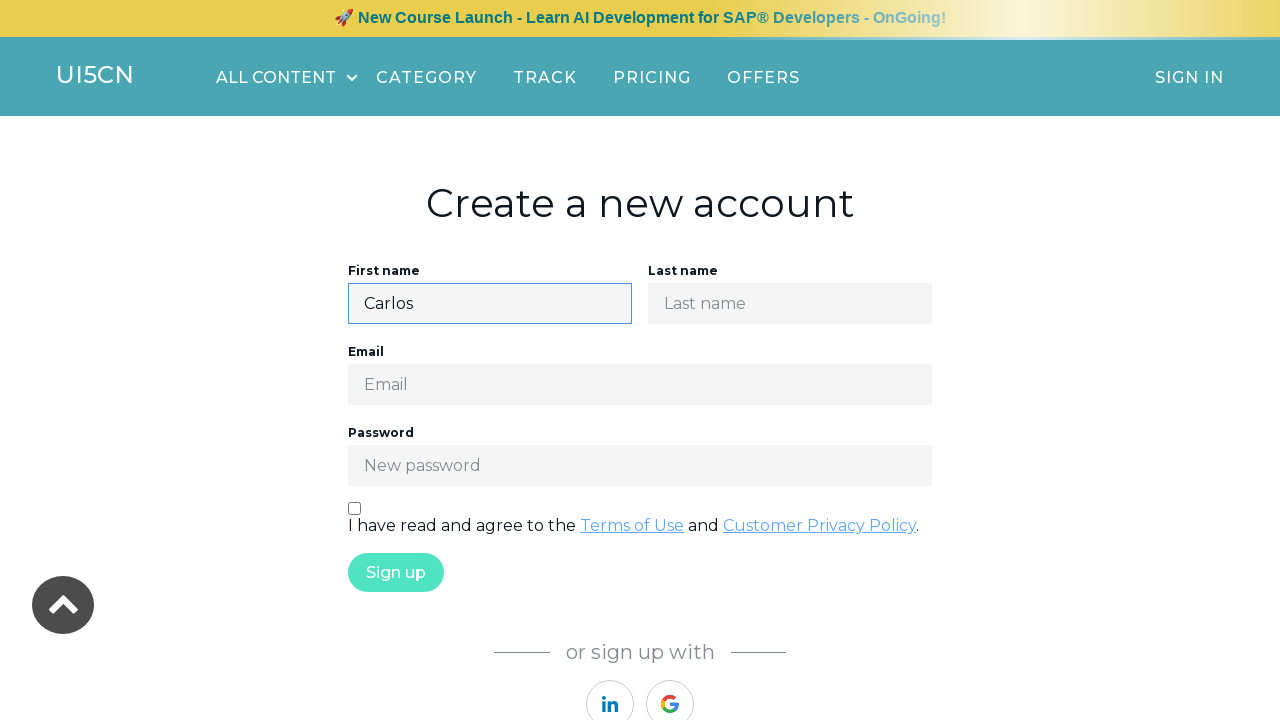

Filled last name field with 'Martinez' on #user\[last_name\]
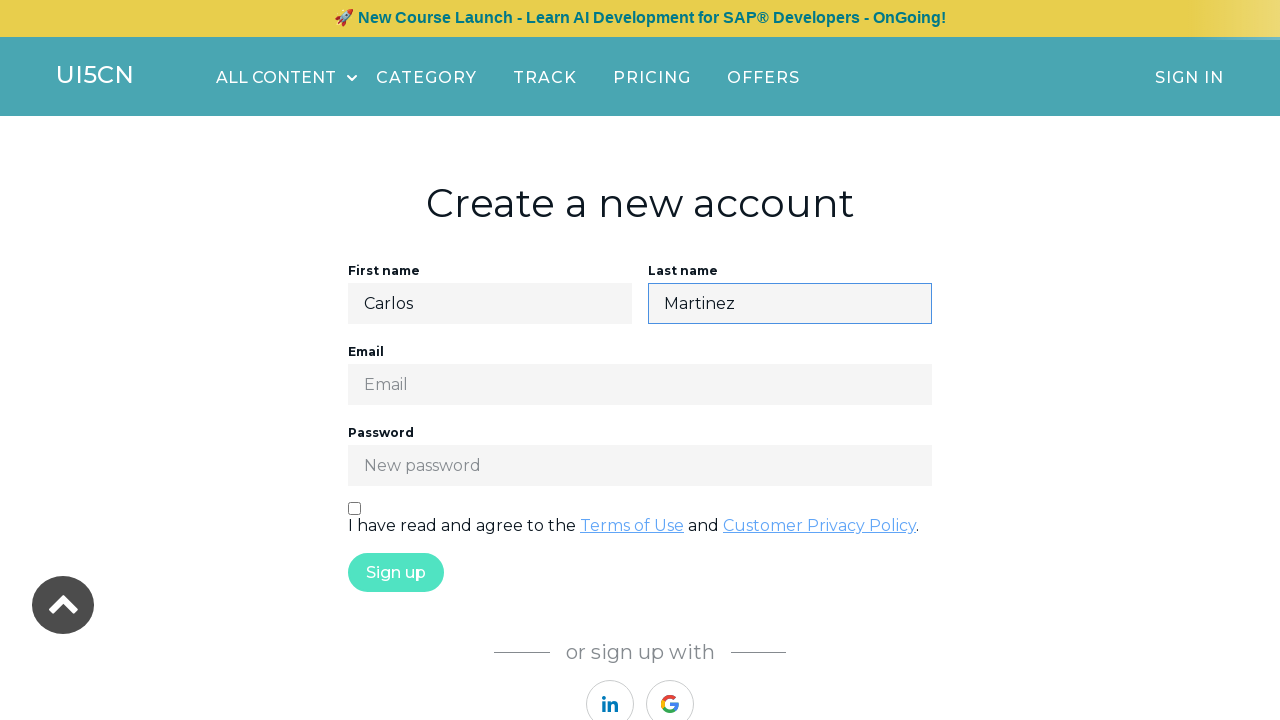

Filled email field with 'carlos.martinez@example.com' on #user\[email\]
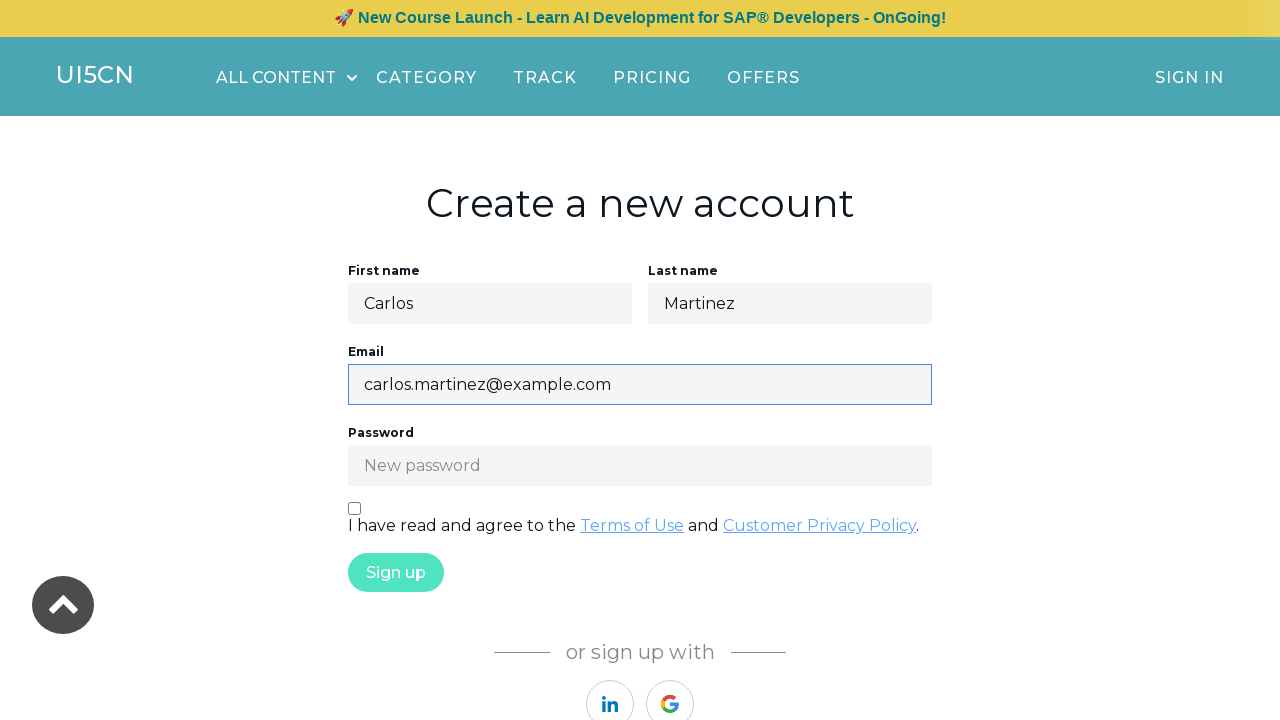

Filled password field with secure password on #user\[password\]
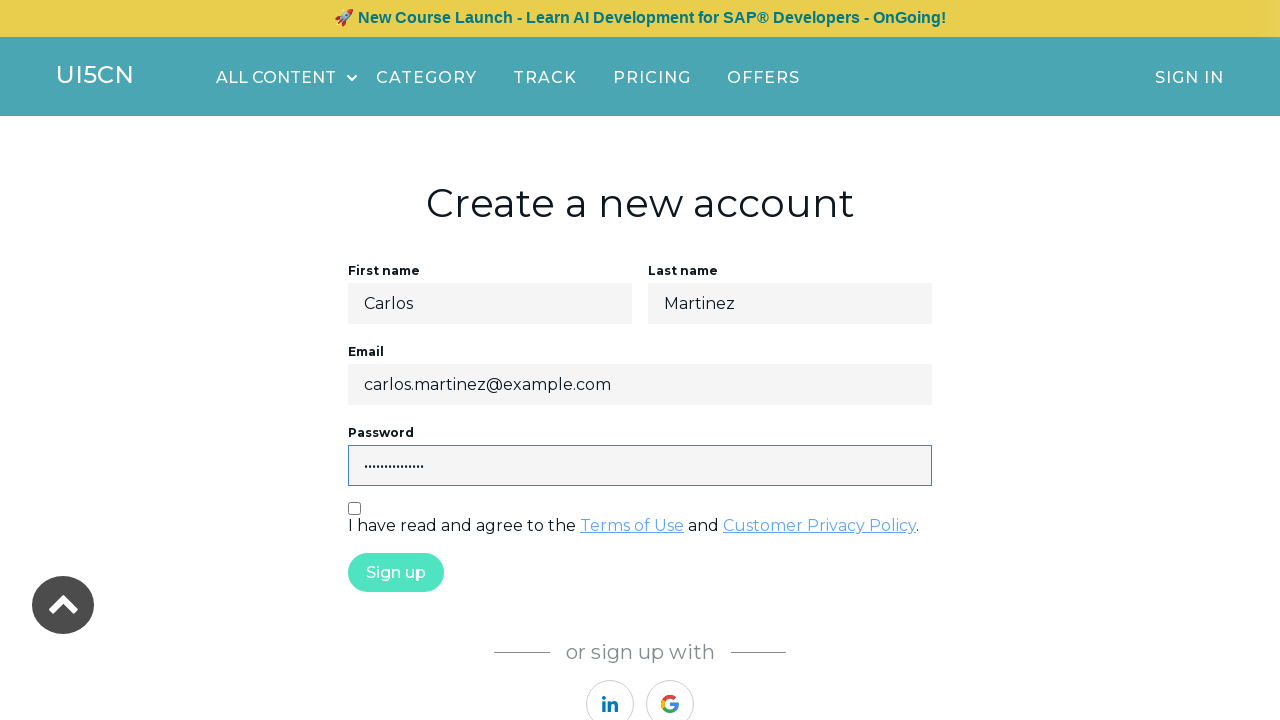

Checked terms and conditions checkbox at (354, 509) on #user\[terms\]
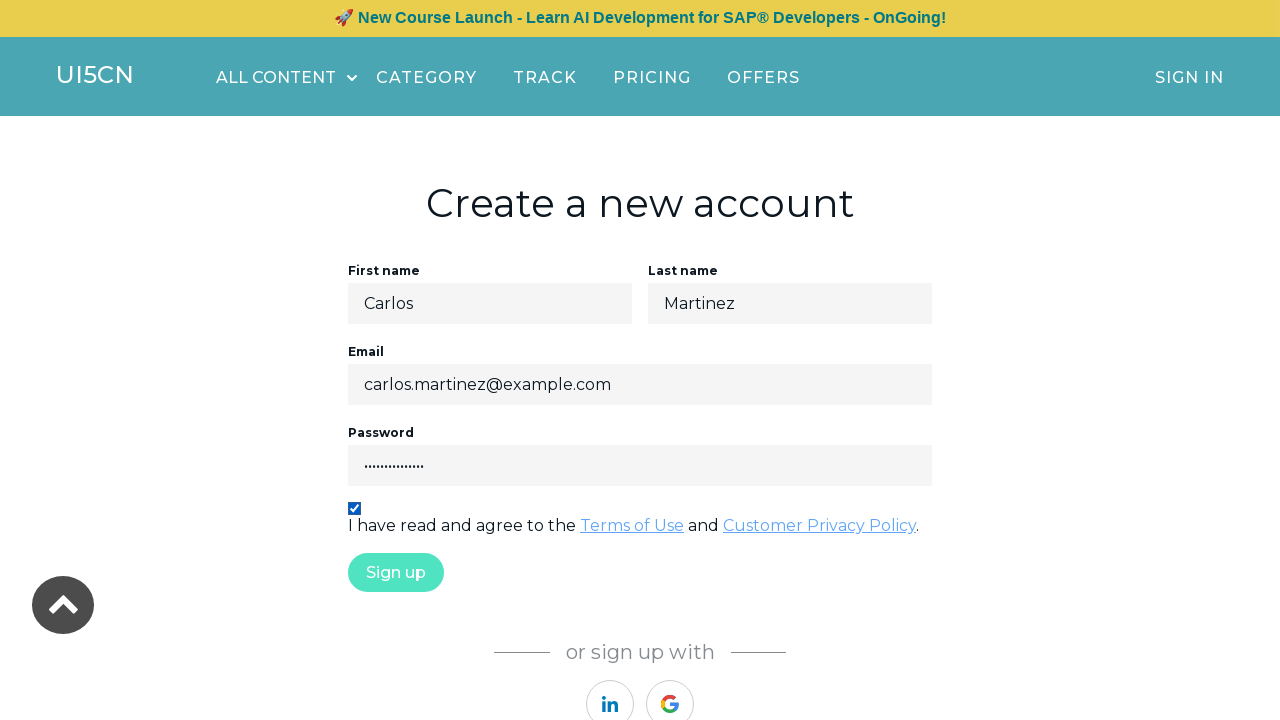

Pressed Tab key (1st tab navigation)
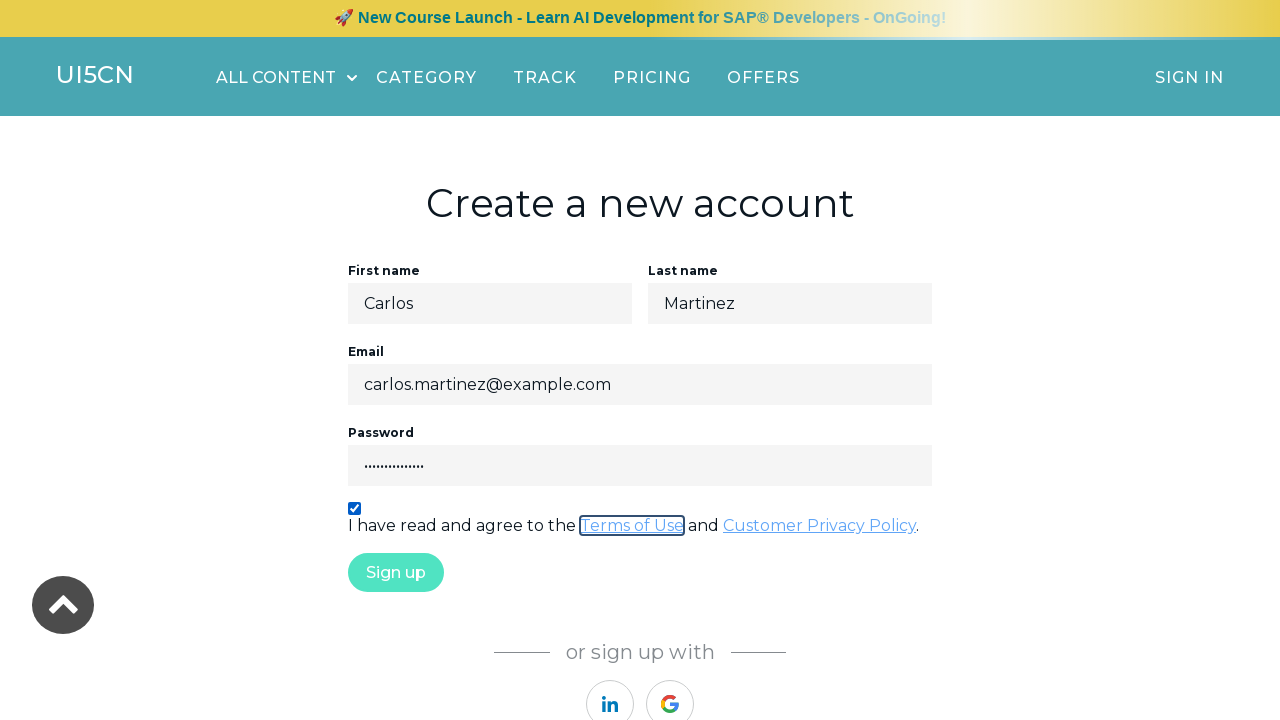

Pressed Tab key (2nd tab navigation)
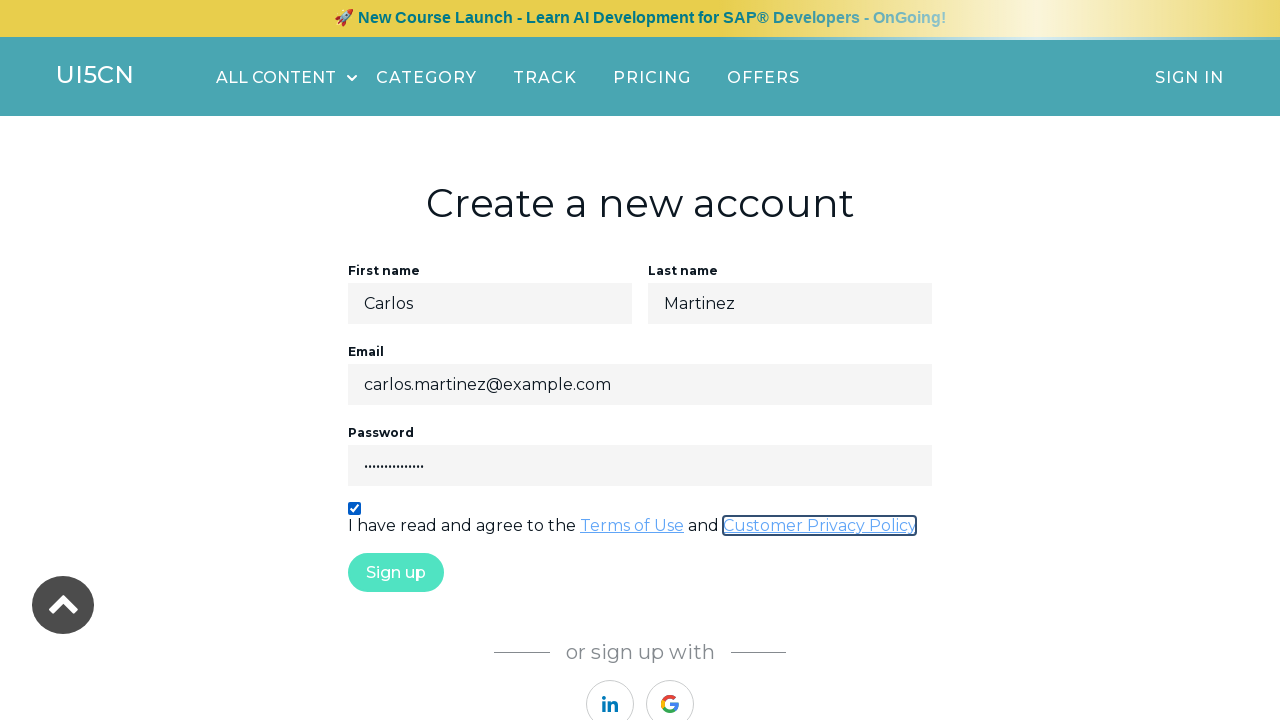

Pressed Tab key (3rd tab navigation)
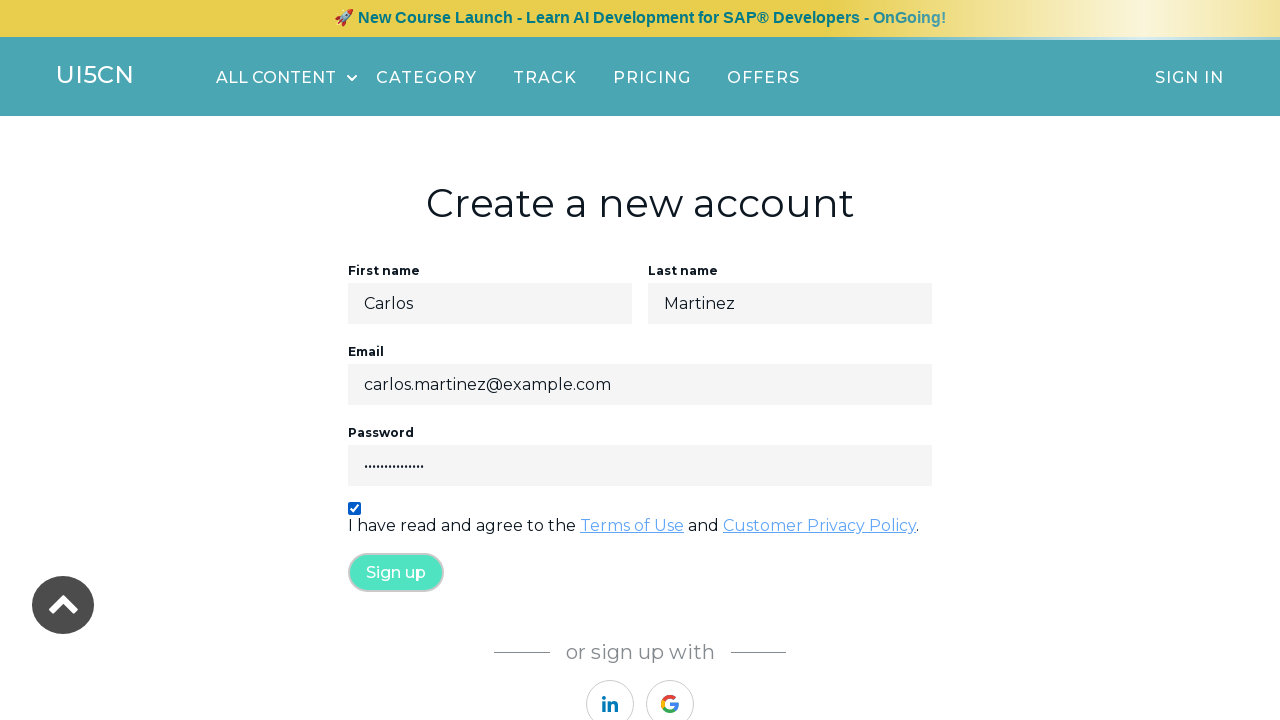

Pressed Tab key (4th tab navigation)
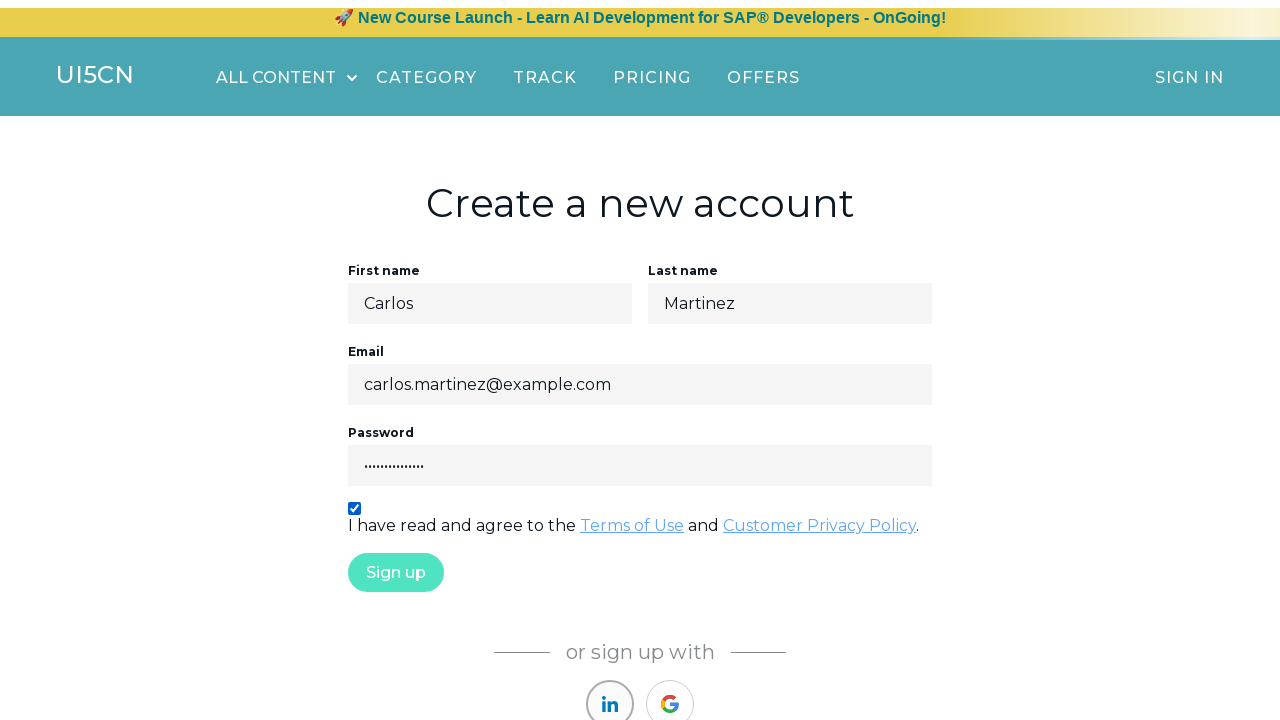

Pressed Tab key (5th tab navigation)
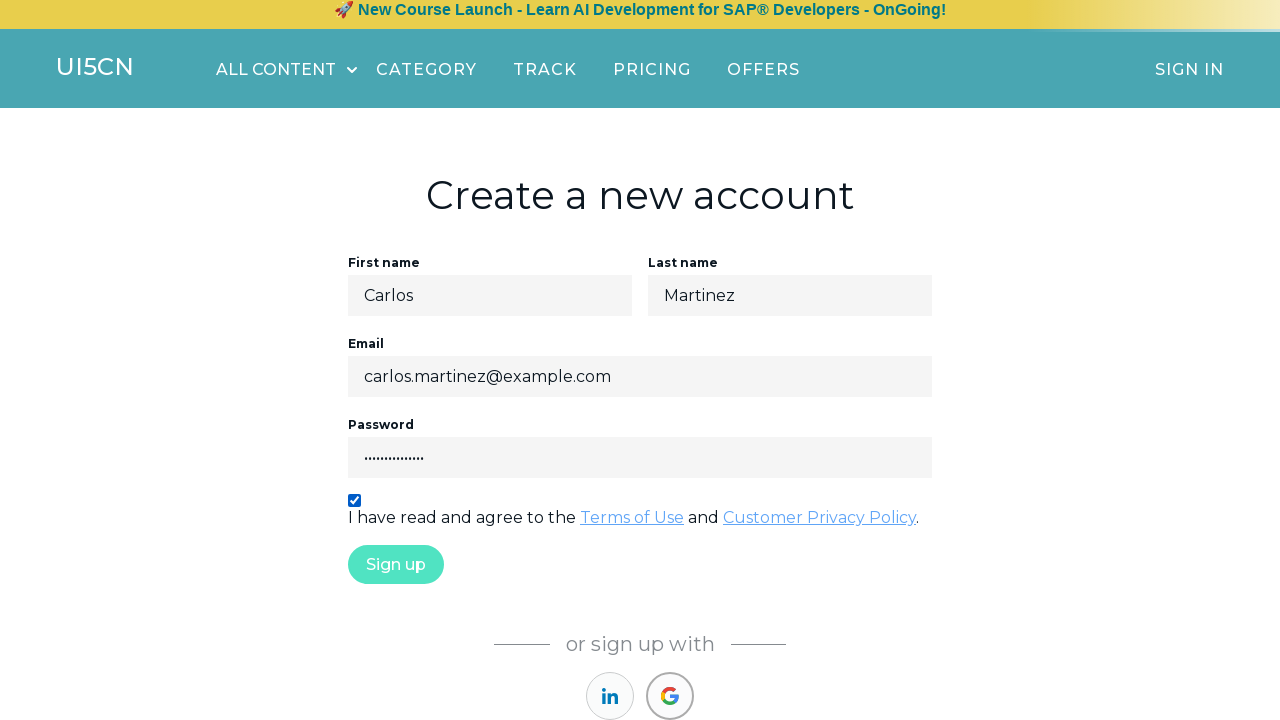

Pressed Enter to submit registration form
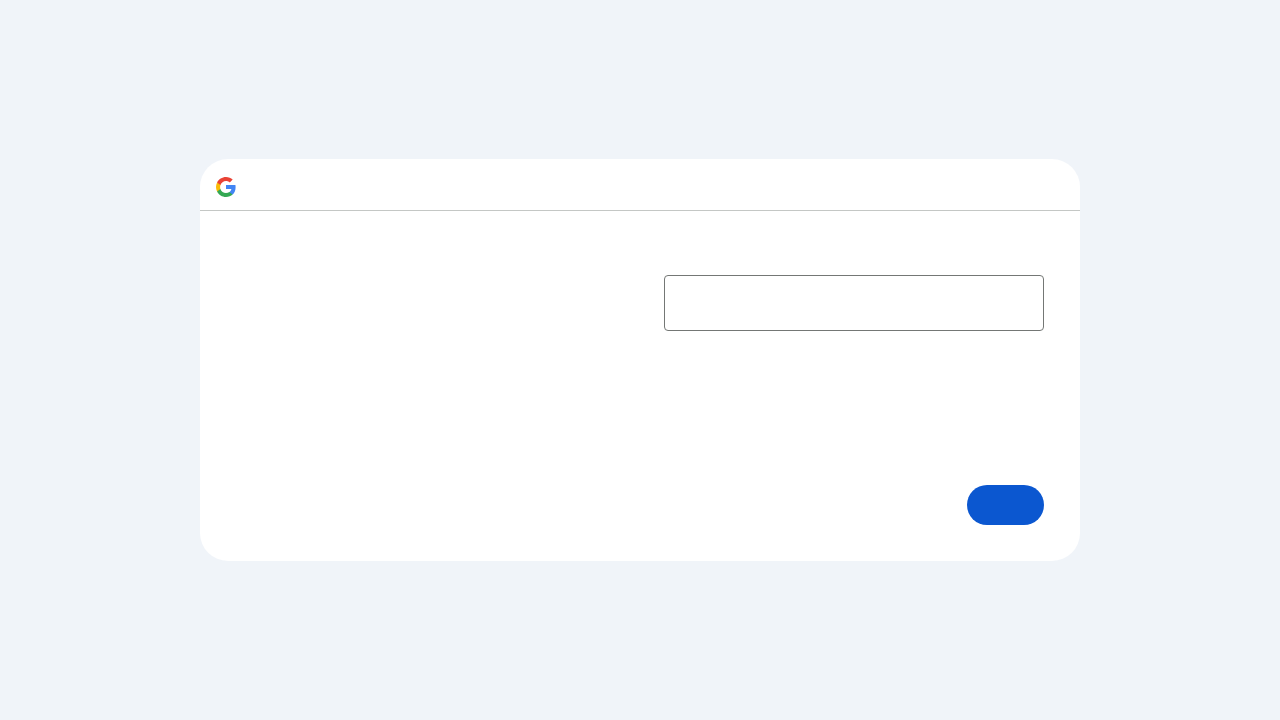

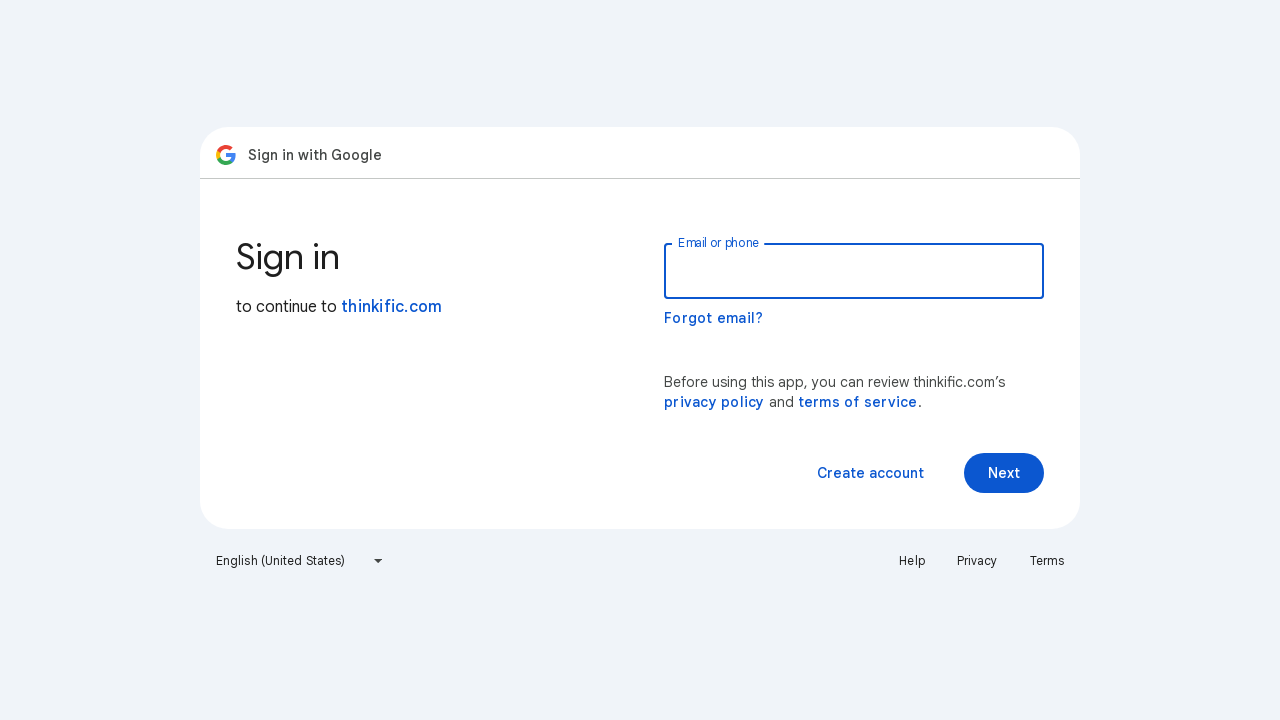